Tests spinner functionality by triggering a loading spinner and waiting for it to appear

Starting URL: https://practice-automation.com/

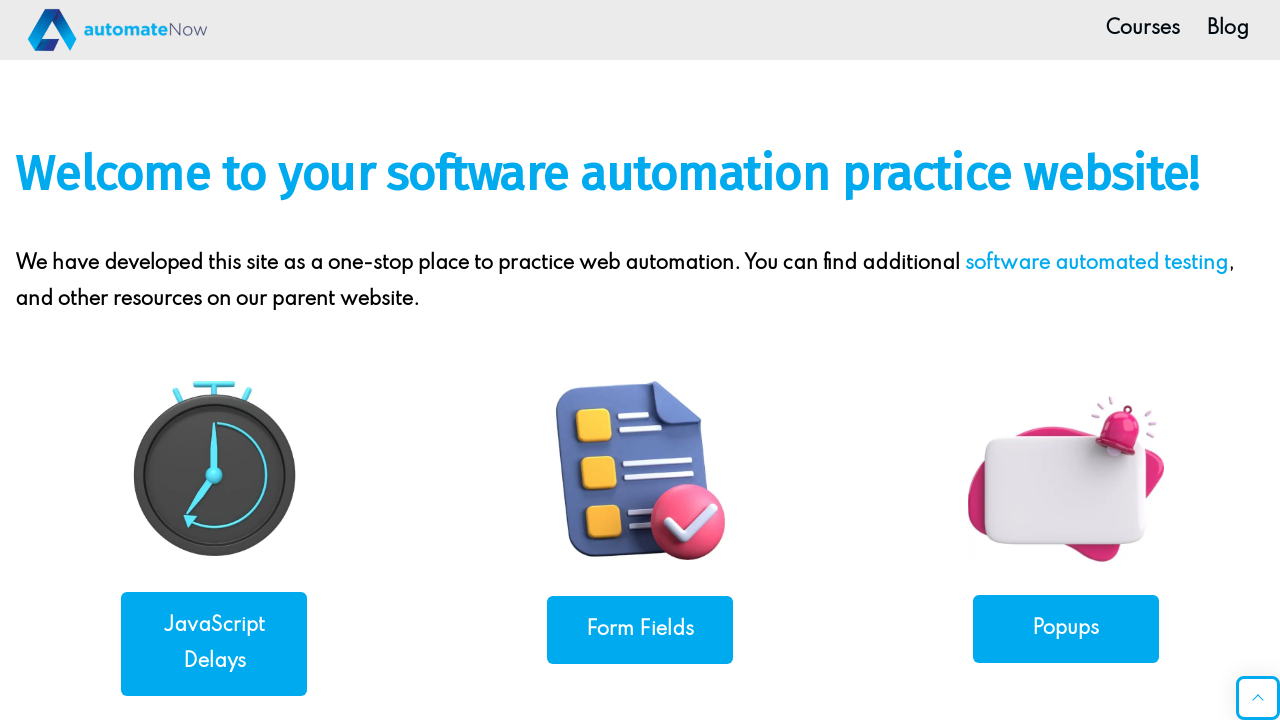

Clicked on Spinners button at (640, 360) on a:has-text('Spinners')
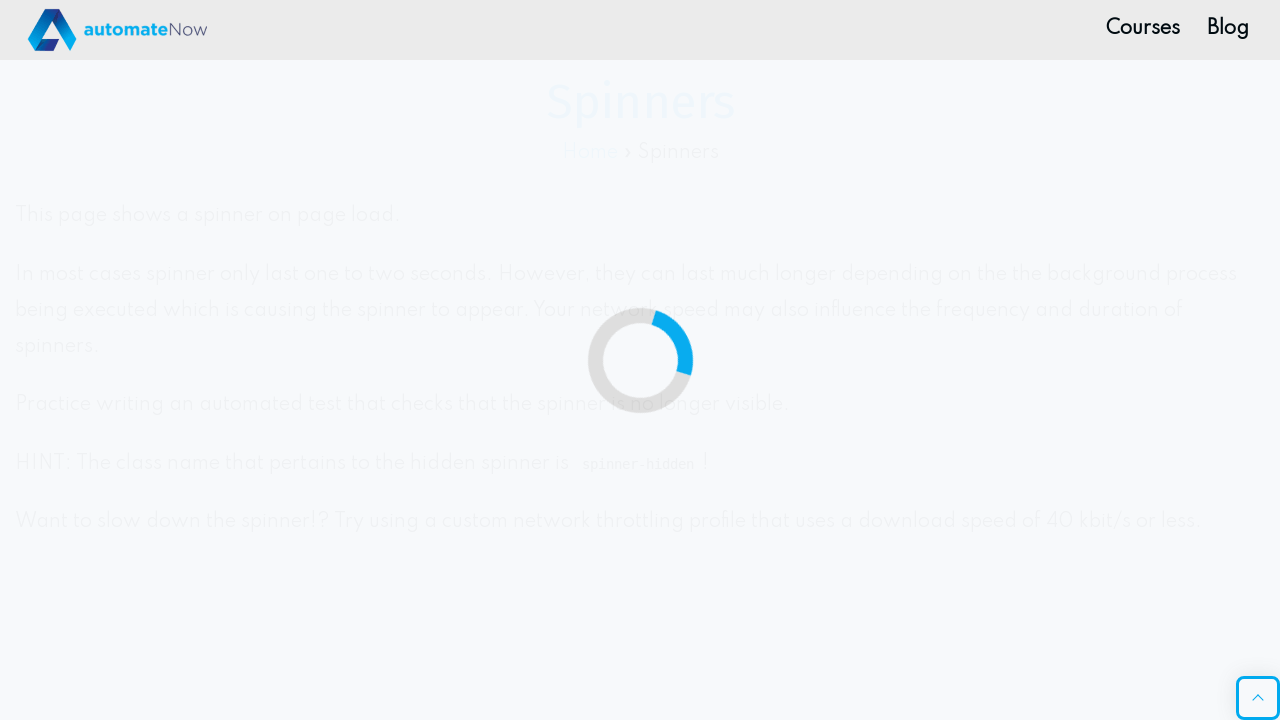

Loading spinner appeared and is visible
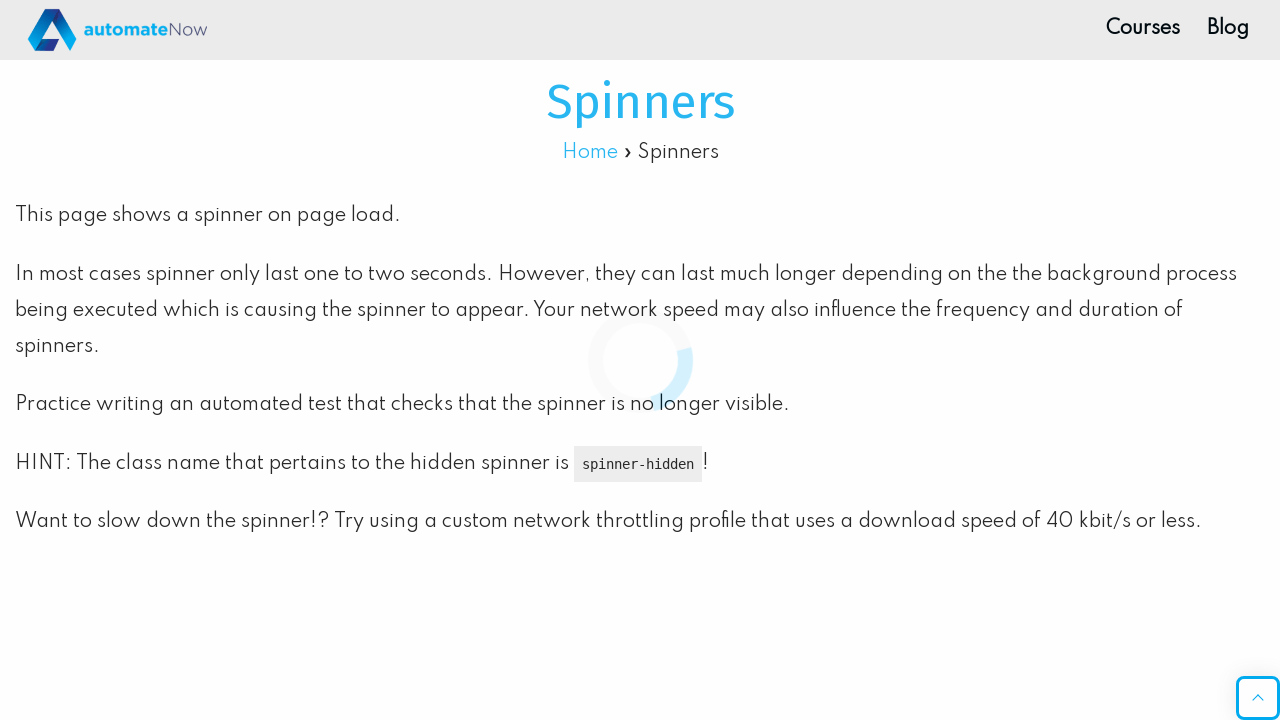

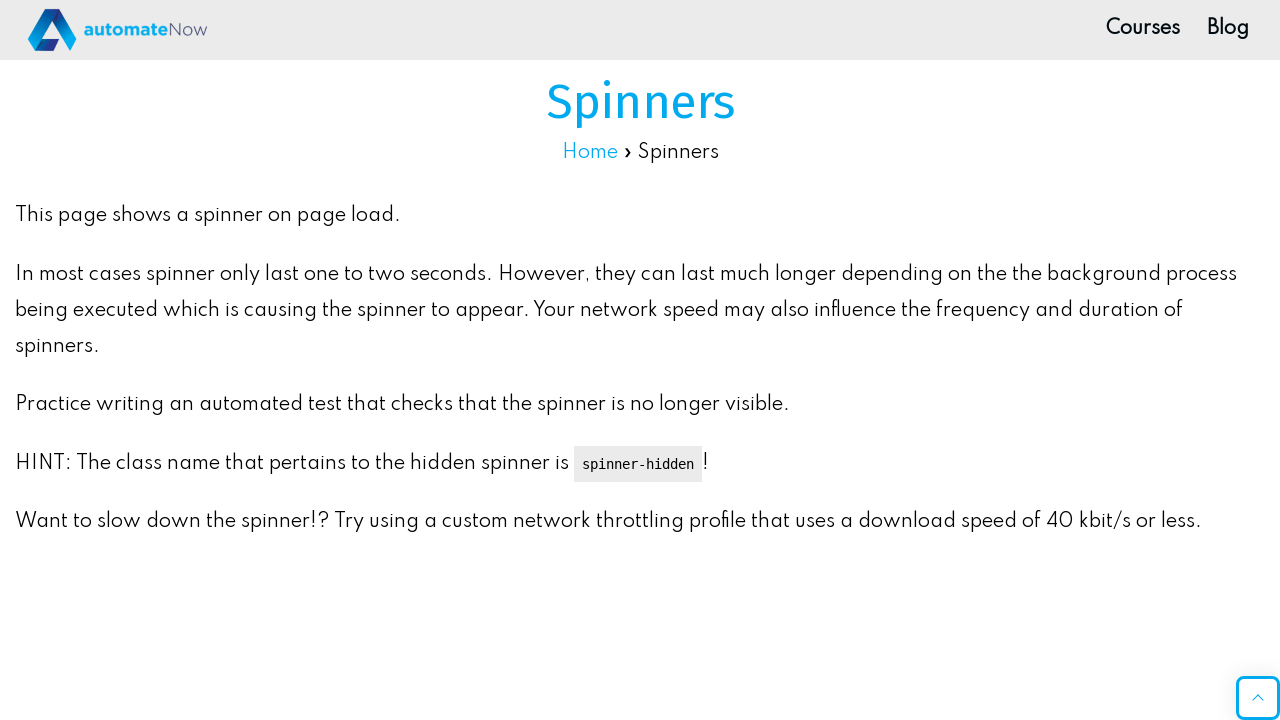